Tests navigation and search functionality on python.org by clicking the About link and searching for documentation

Starting URL: https://www.python.org

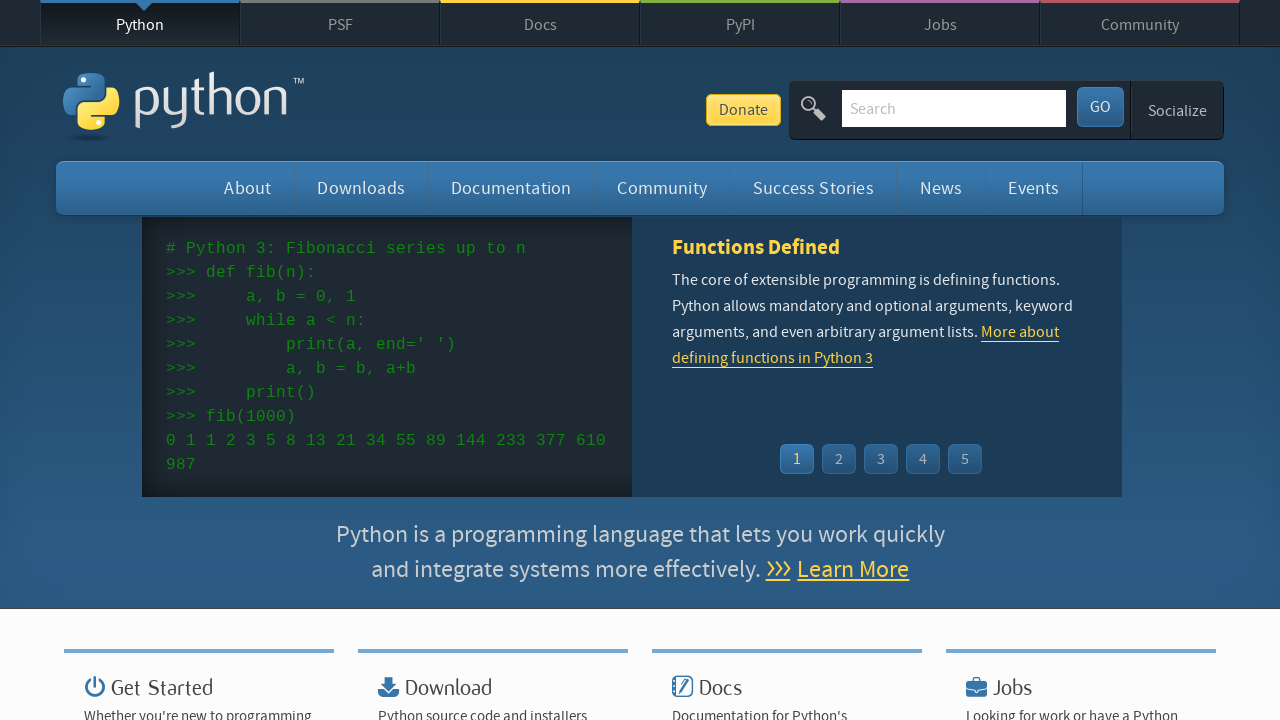

Clicked the About link on python.org at (248, 188) on a:text('About')
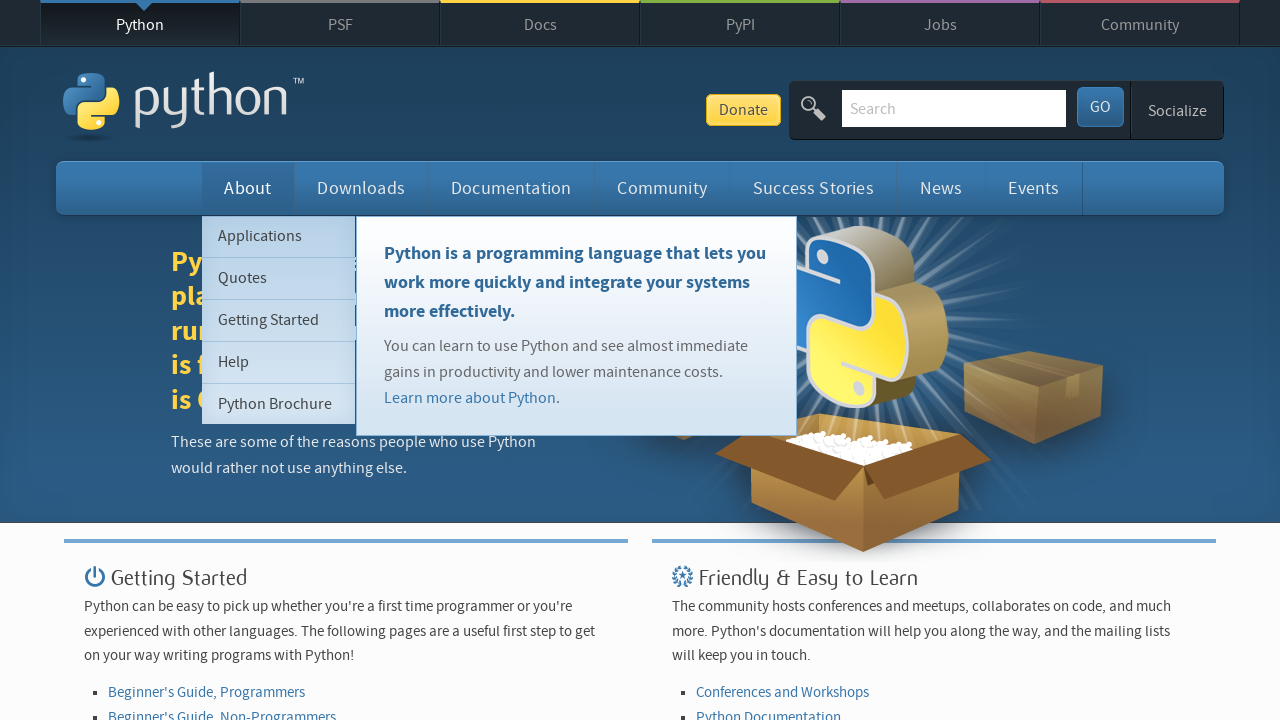

About page loaded
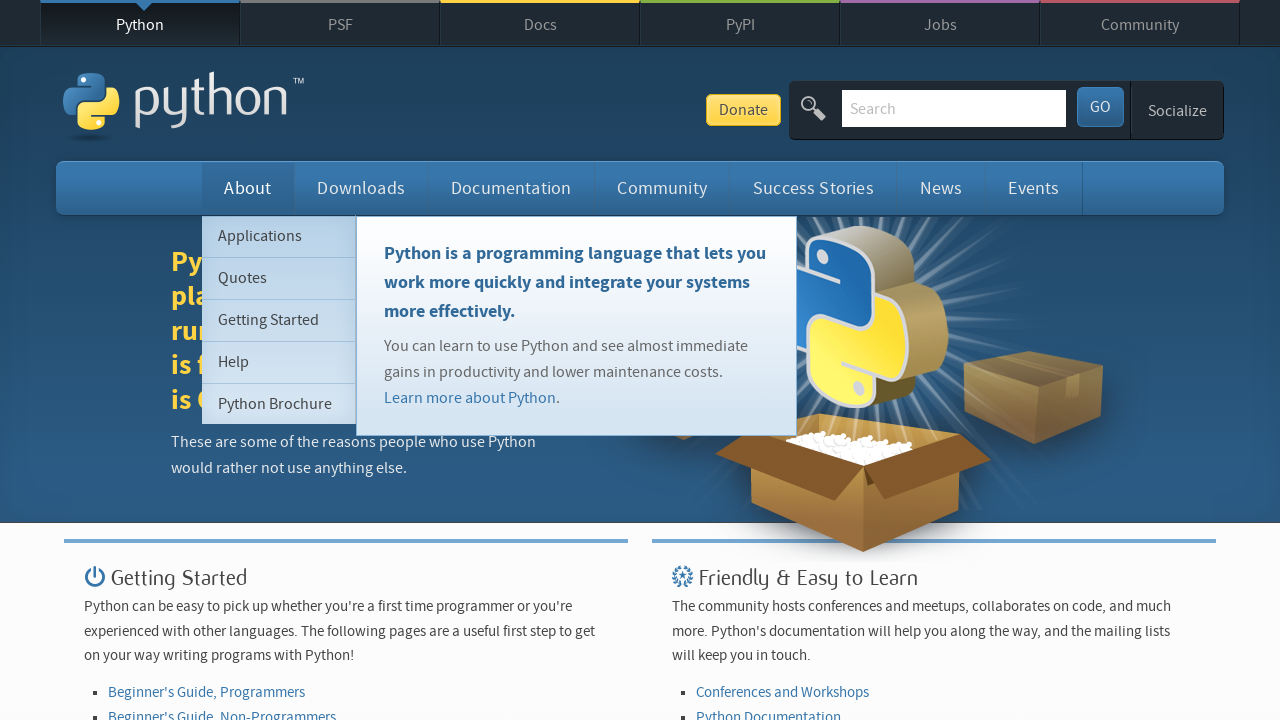

Clicked on search field at (954, 108) on #id-search-field
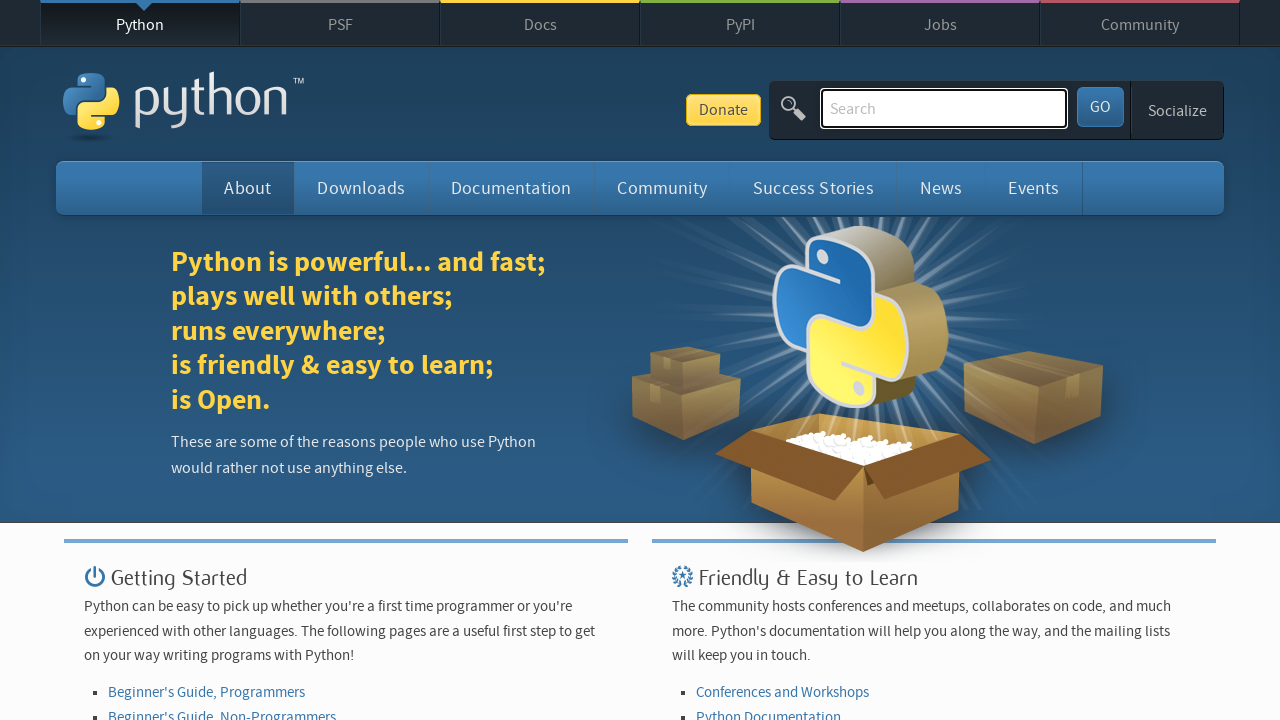

Typed 'documentation' in search field on #id-search-field
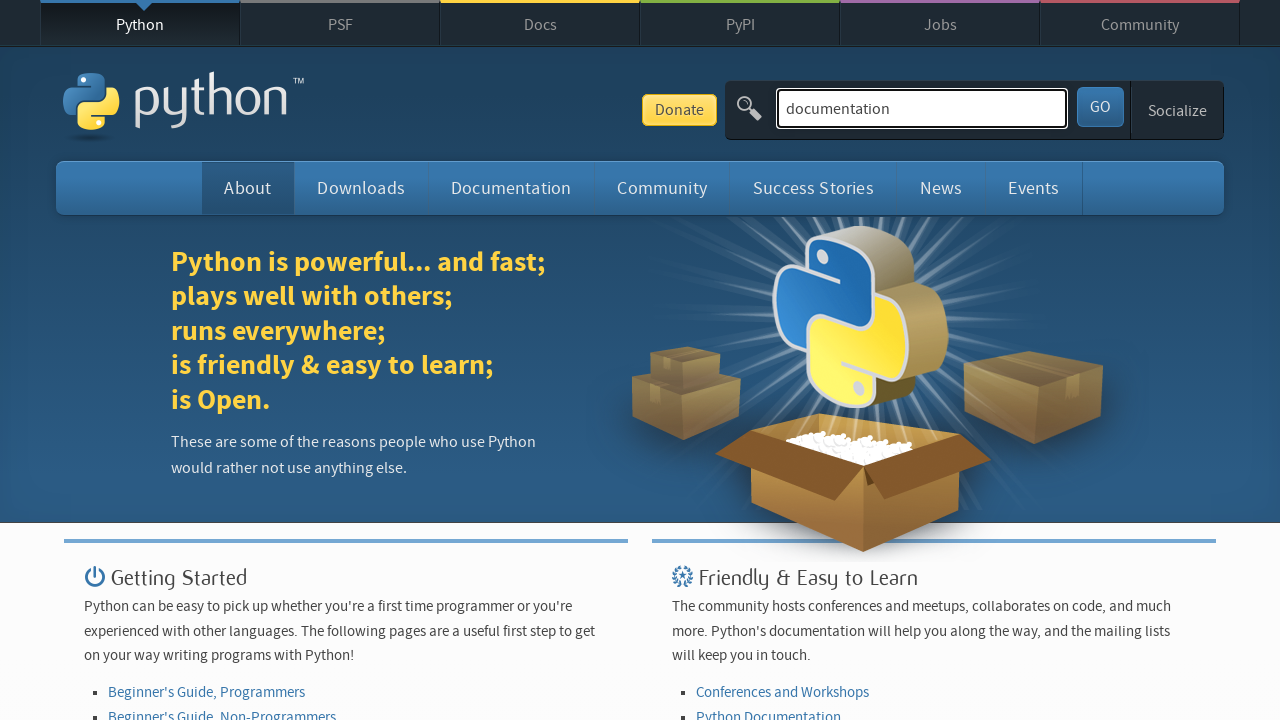

Pressed Enter to submit search for documentation on #id-search-field
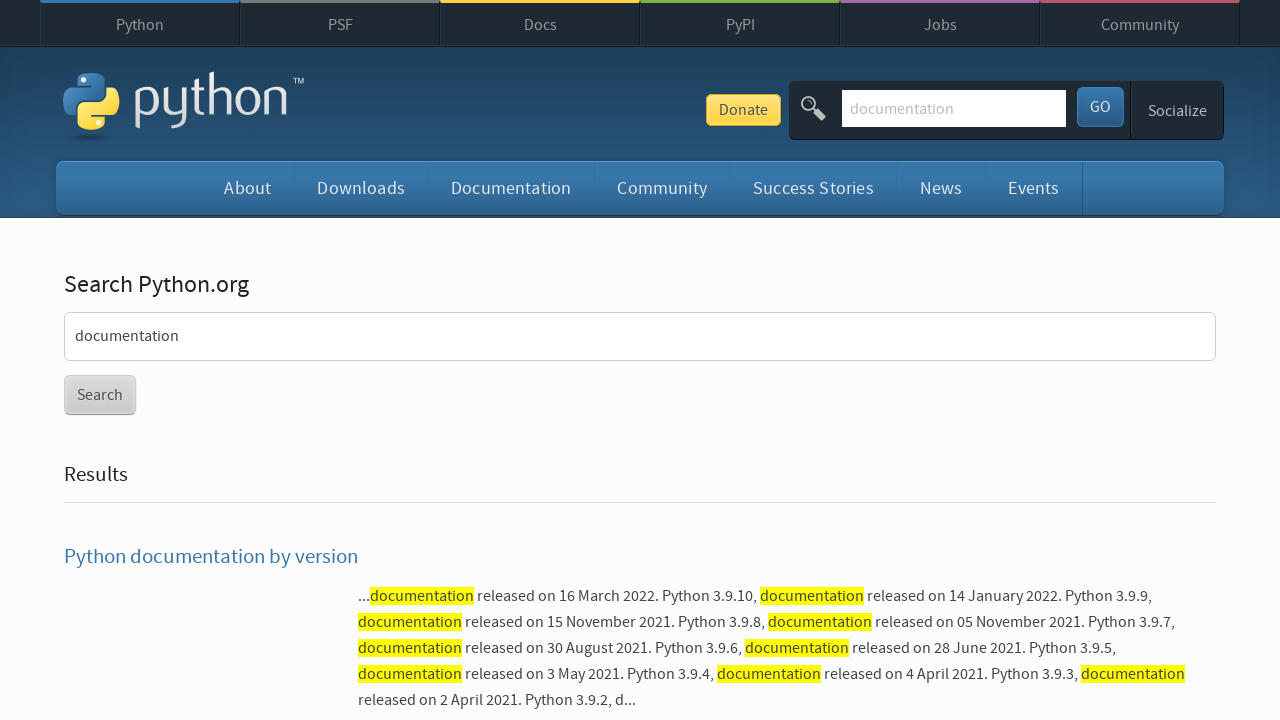

Search results page loaded
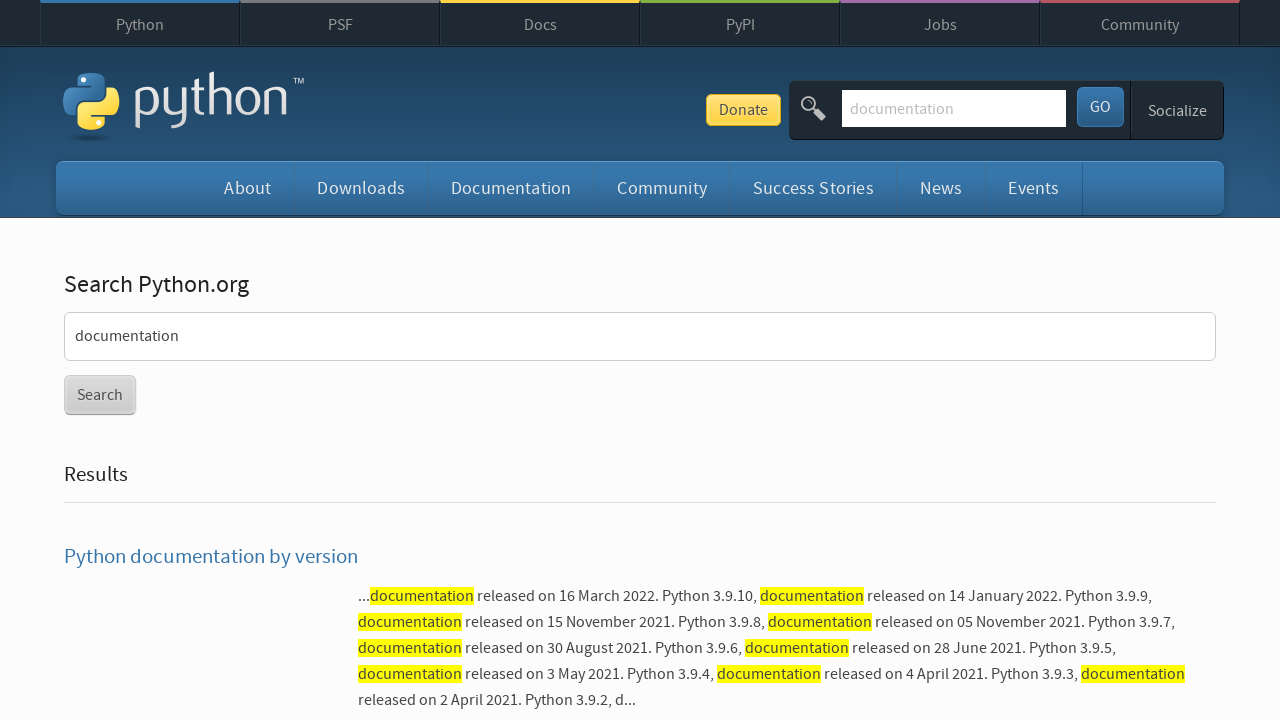

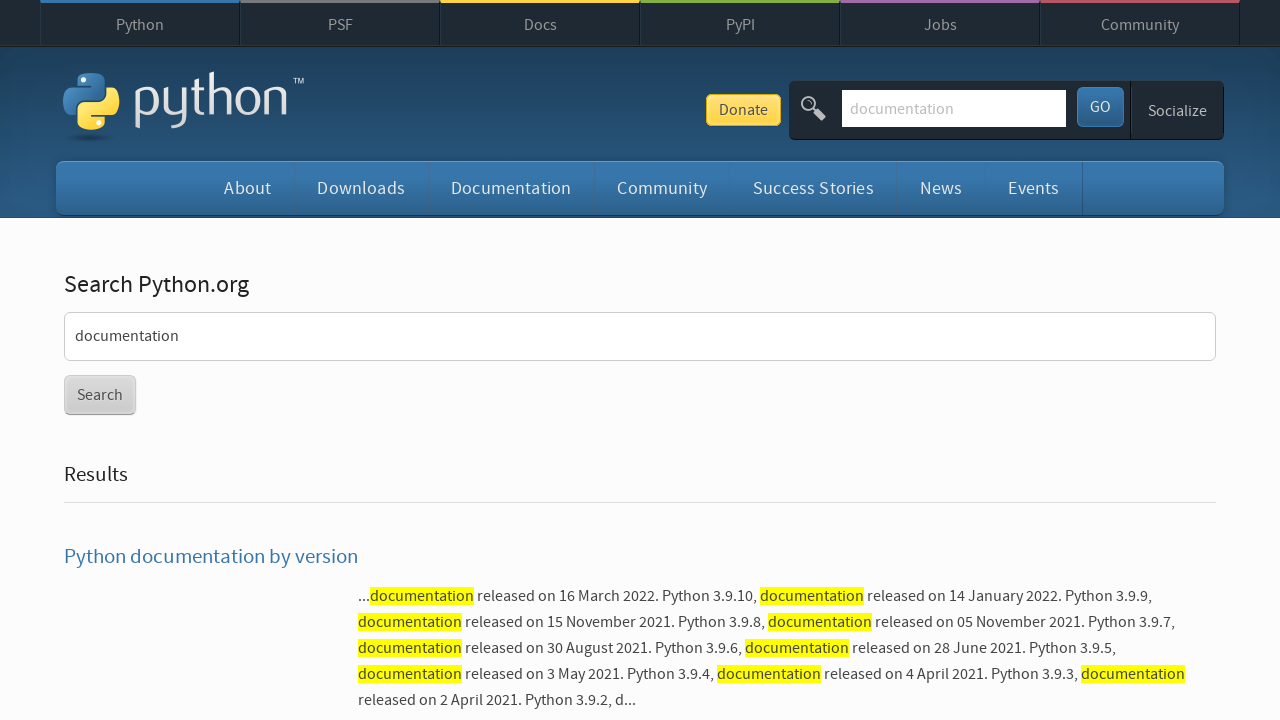